Tests JavaScript confirm dialog by clicking the confirm button twice - first accepting, then dismissing - and verifying the result messages

Starting URL: https://the-internet.herokuapp.com/javascript_alerts

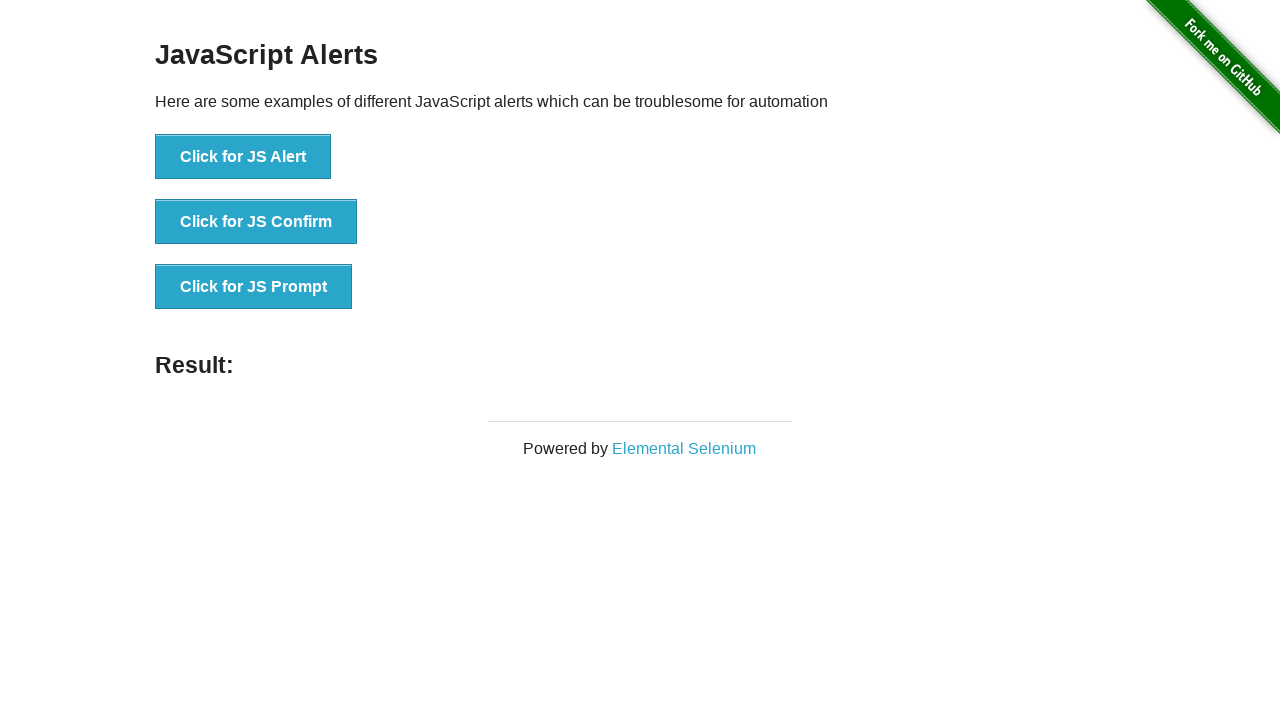

Navigated to JavaScript alerts test page
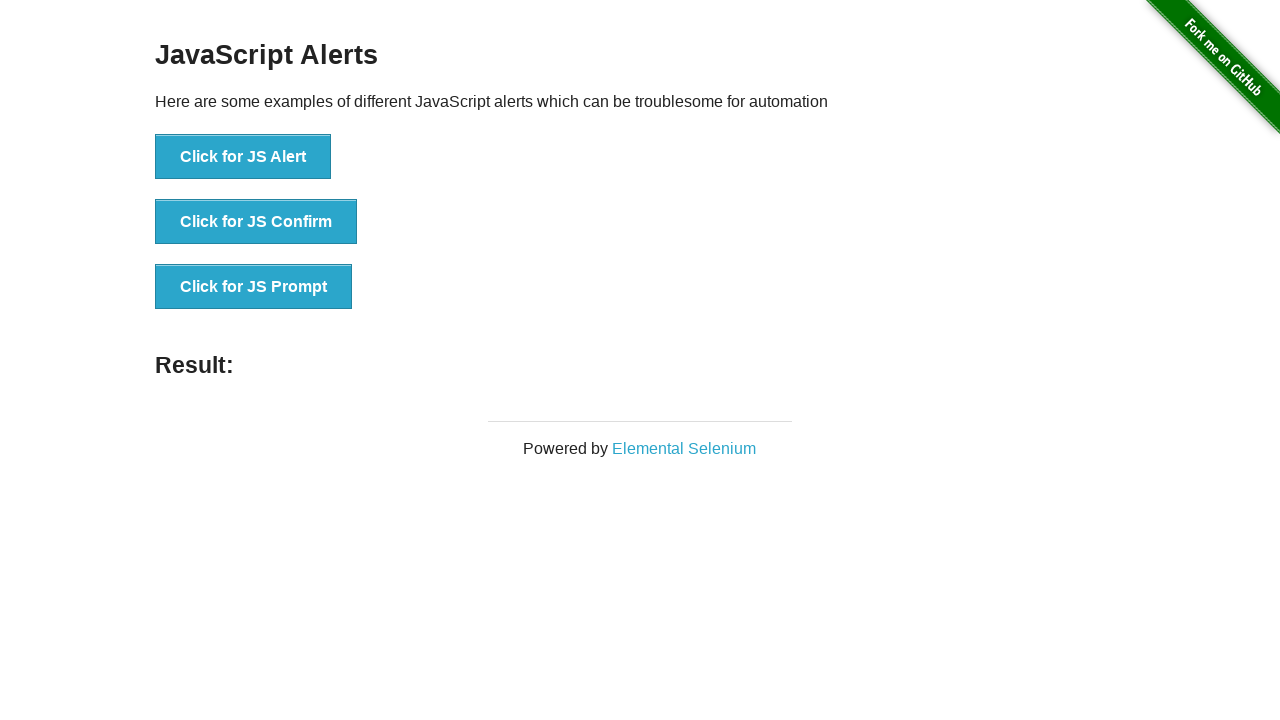

Set up dialog handler to accept confirmation
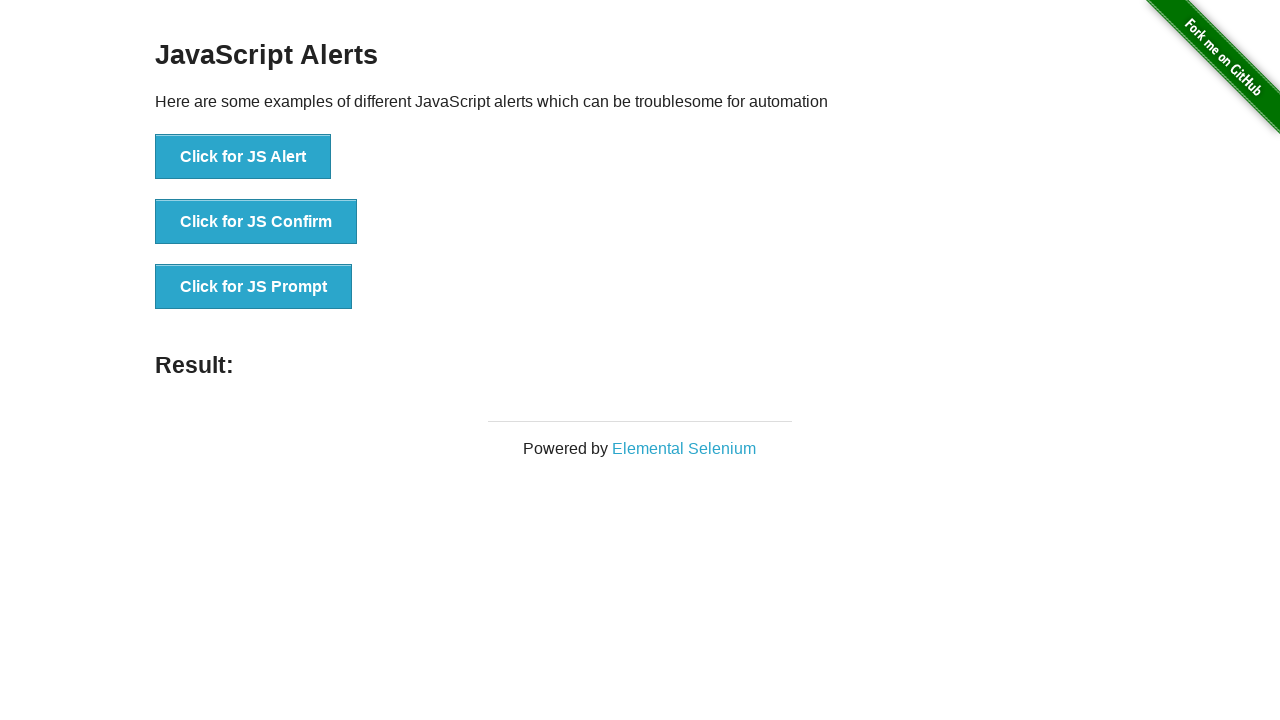

Clicked JS Confirm button at (256, 222) on xpath=//button[.='Click for JS Confirm']
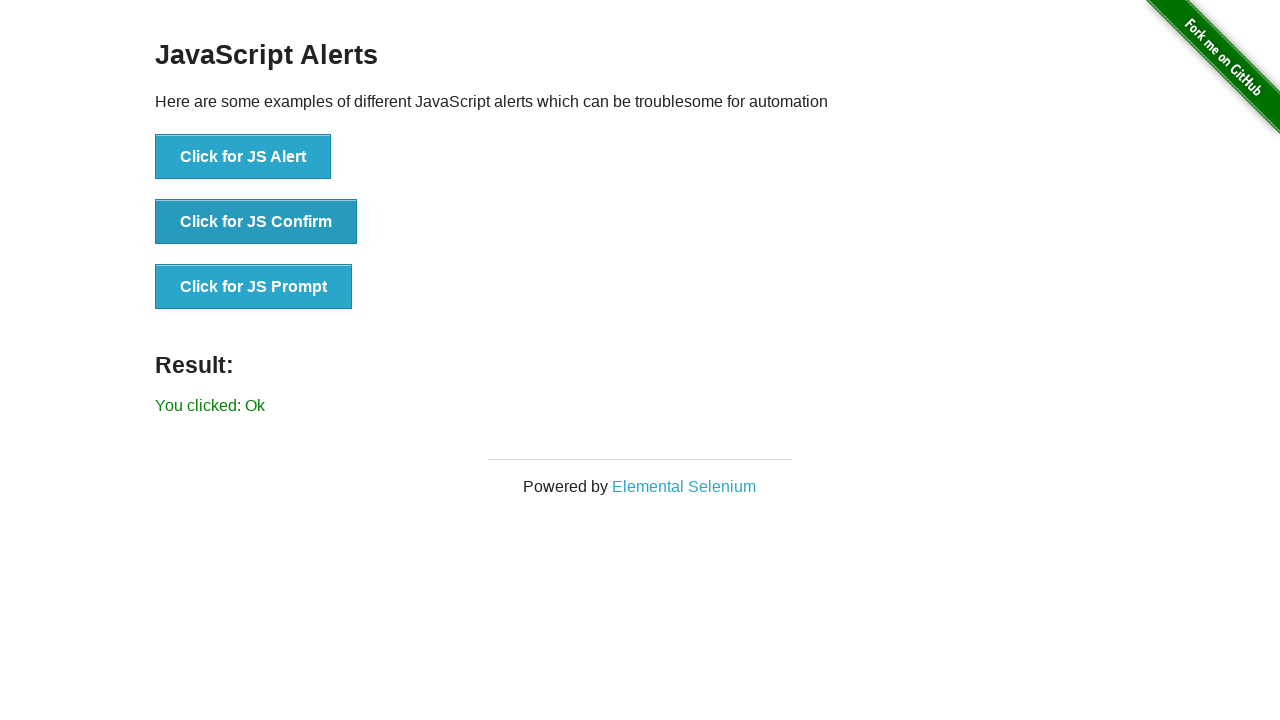

Verified result message shows 'You clicked: Ok'
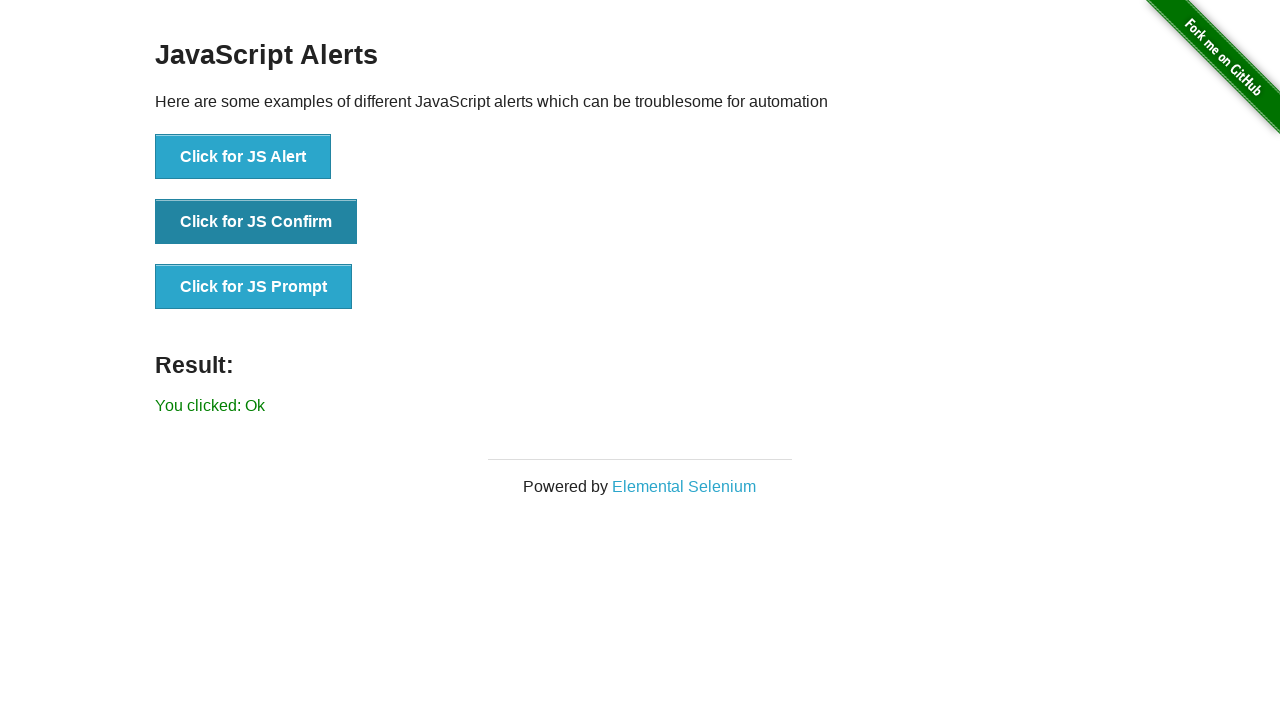

Set up dialog handler to dismiss confirmation
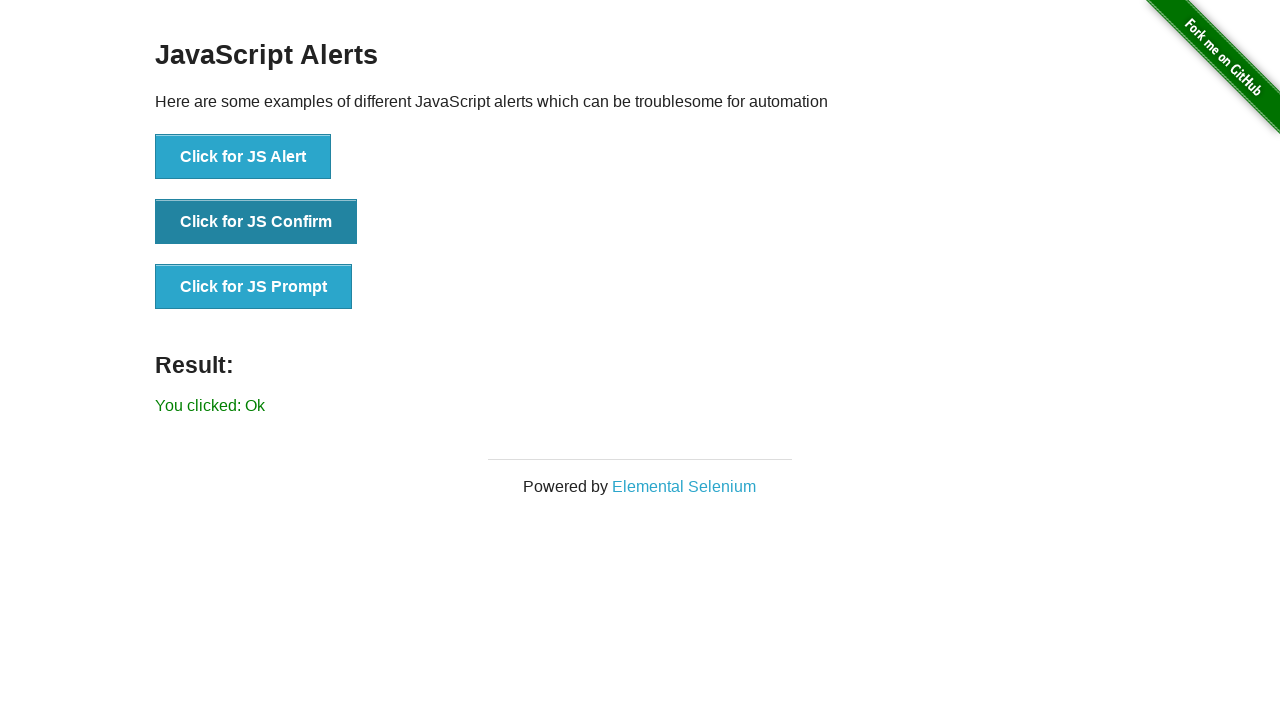

Clicked JS Confirm button again at (256, 222) on xpath=//button[.='Click for JS Confirm']
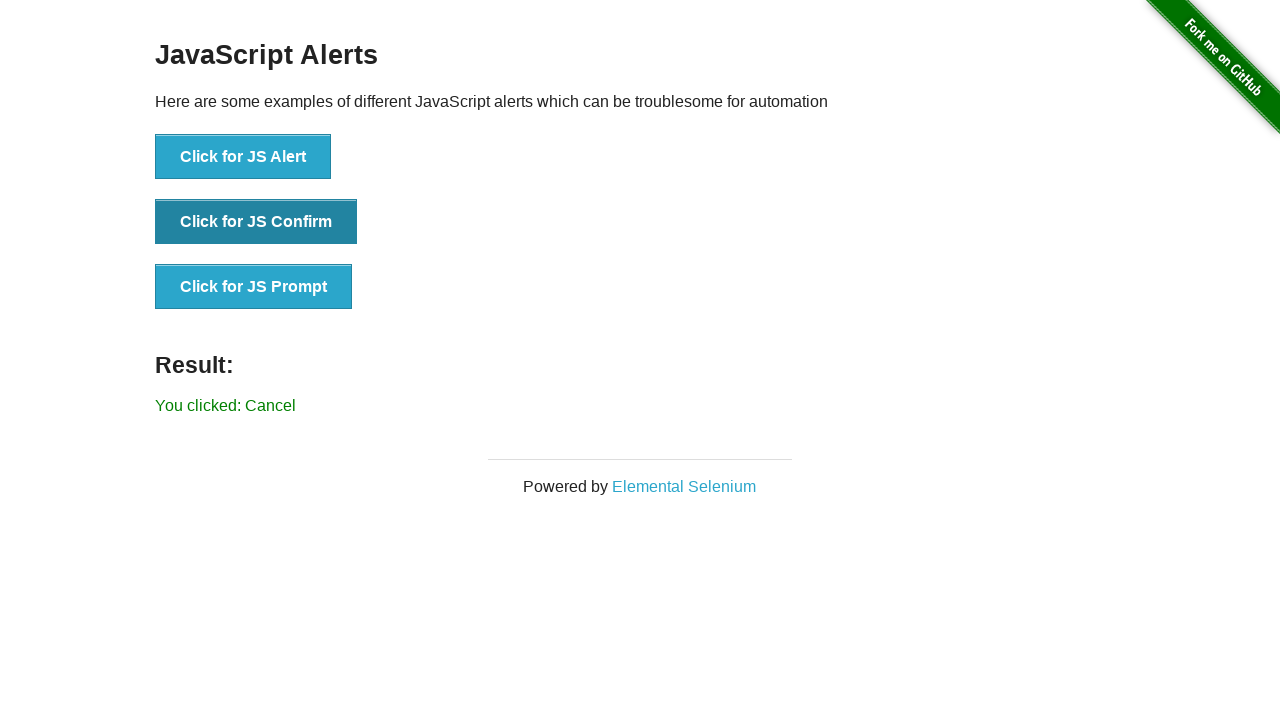

Verified result message shows 'You clicked: Cancel'
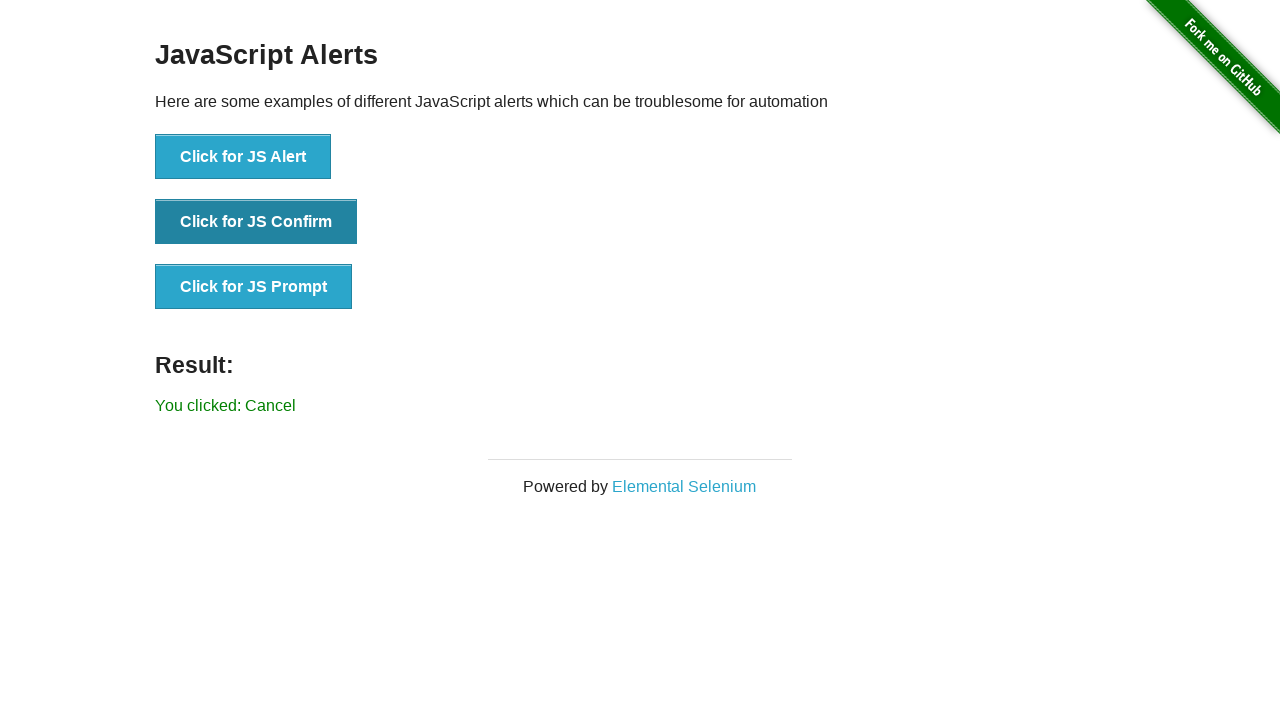

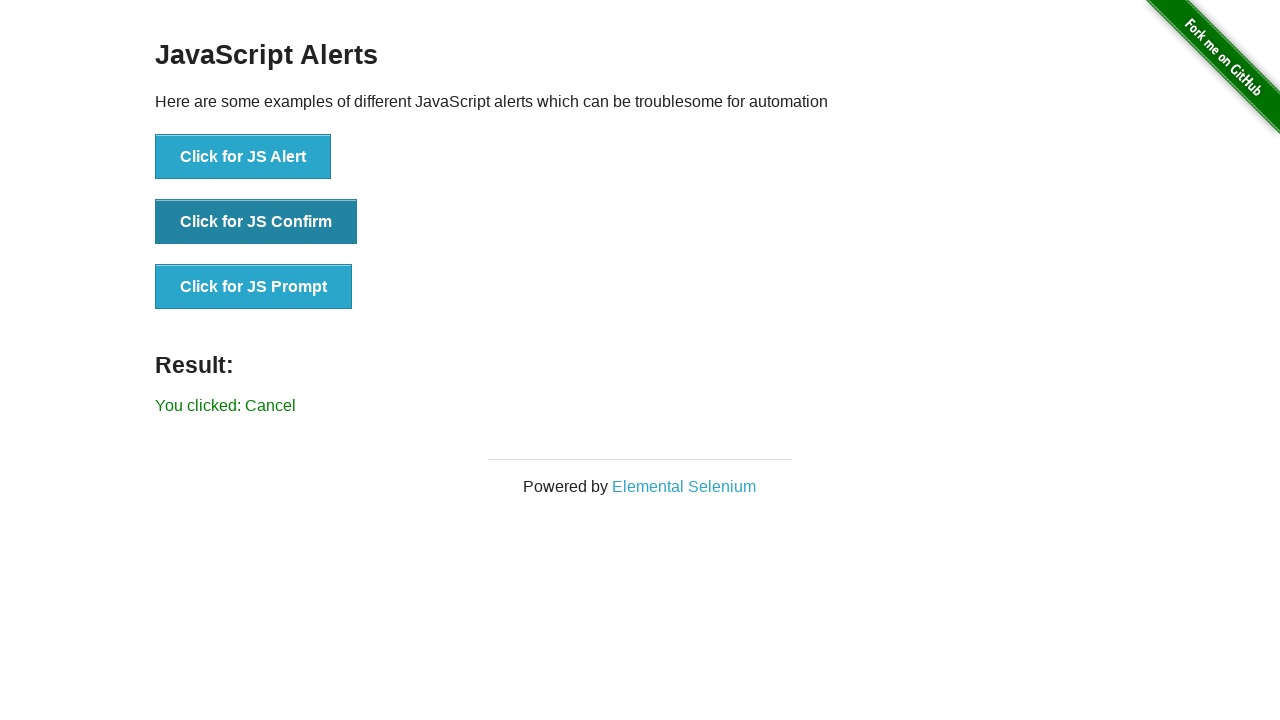